Tests add and remove elements functionality by clicking add button to create elements and delete button to remove them

Starting URL: https://the-internet.herokuapp.com/

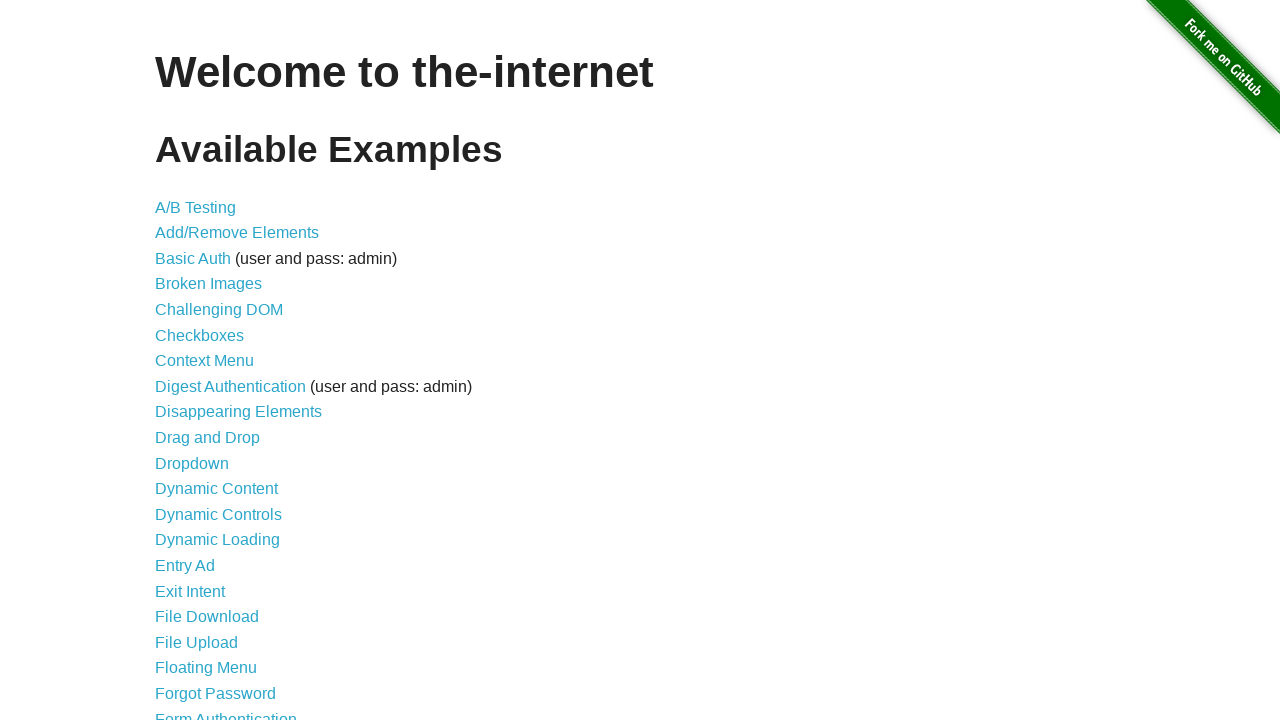

Clicked on Add/Remove Elements link at (237, 233) on text=Add/Remove Elements
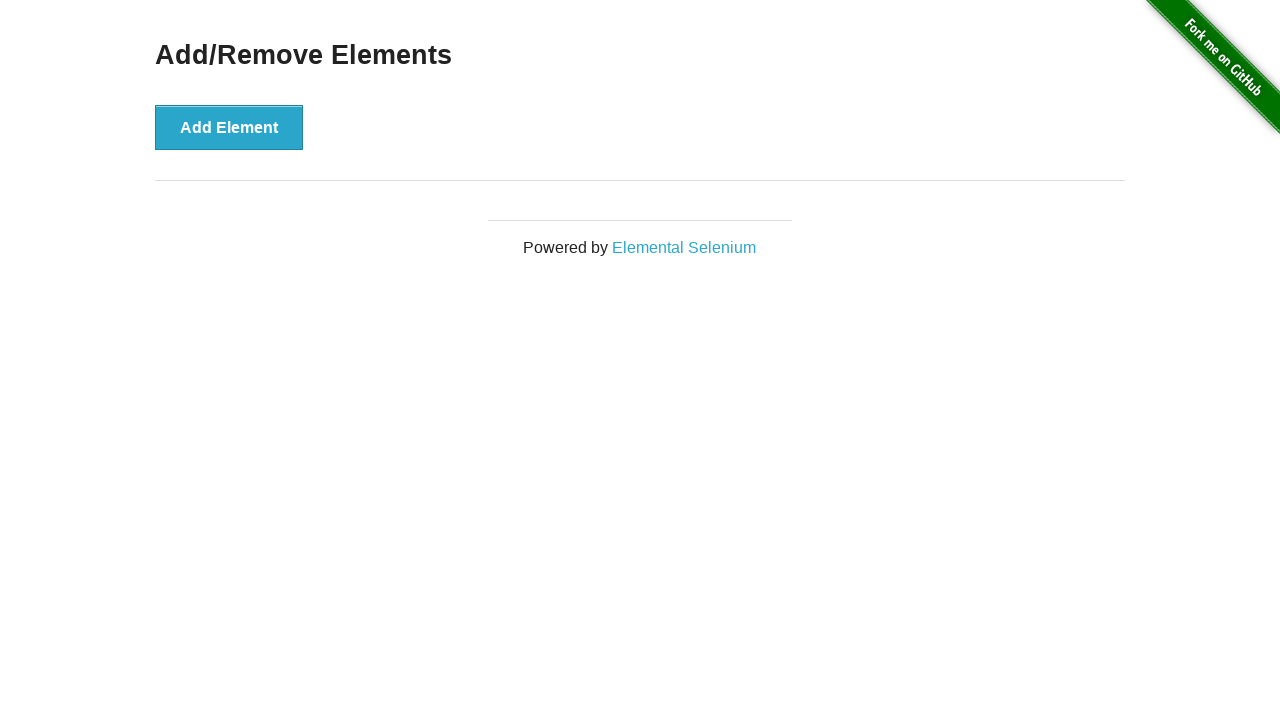

Verified Add/Remove Elements page title loaded
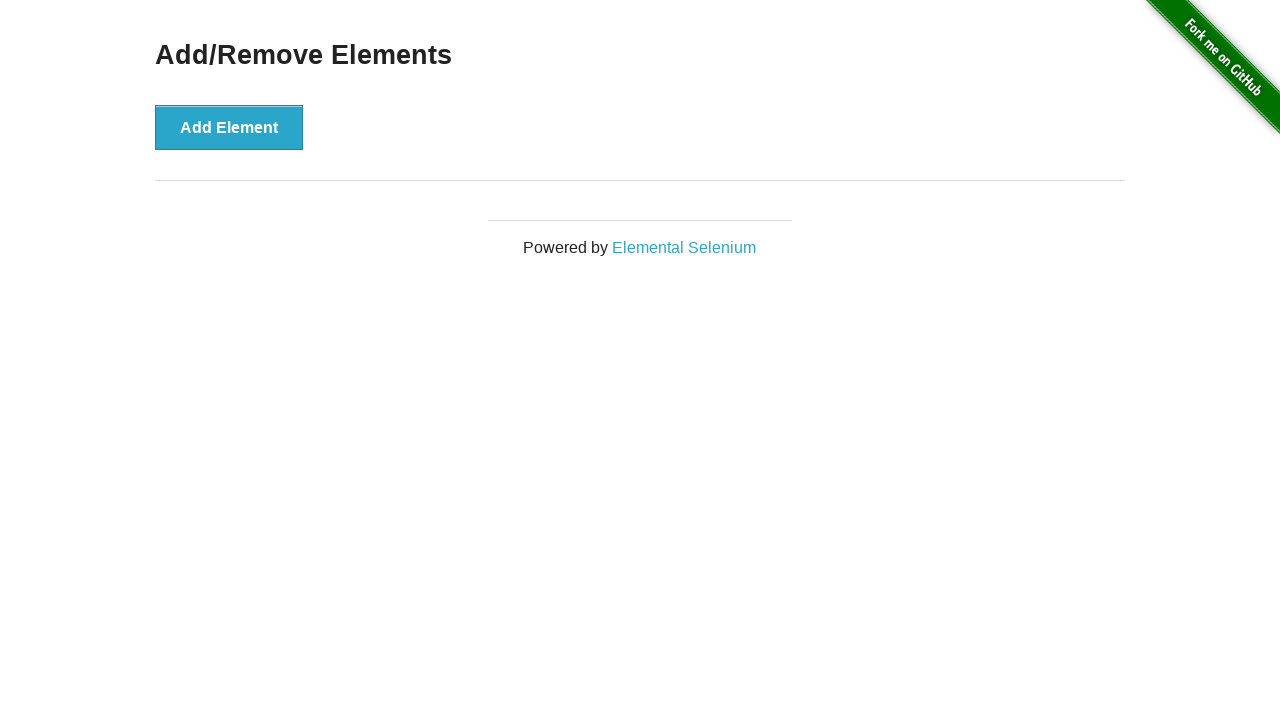

Clicked Add Element button to create new element at (229, 127) on button:has-text('Add Element')
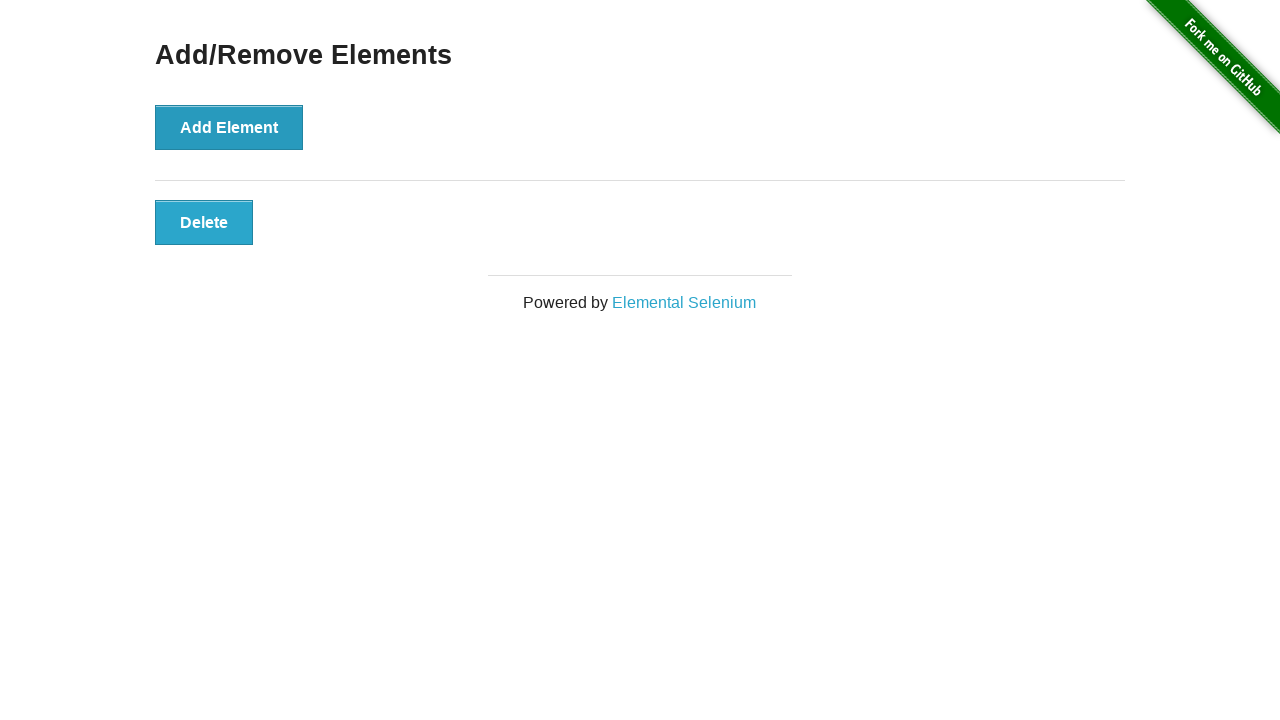

Clicked Delete button to remove the element at (204, 222) on button:has-text('Delete')
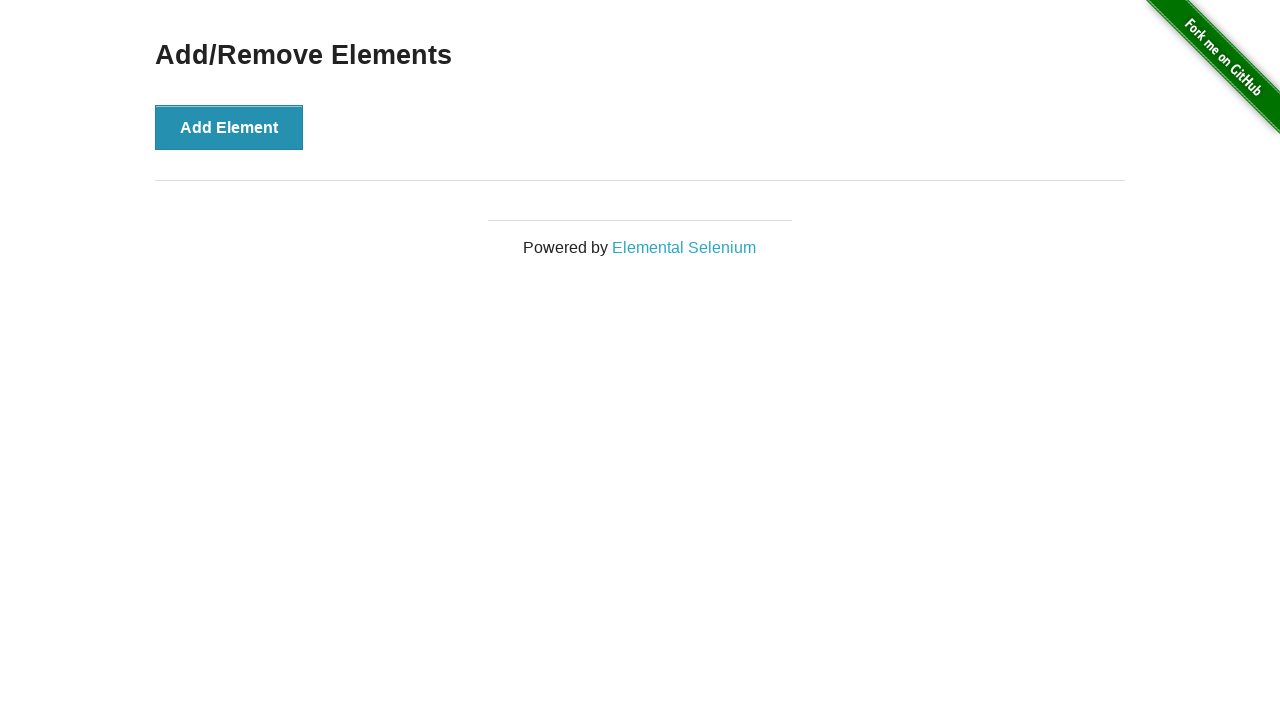

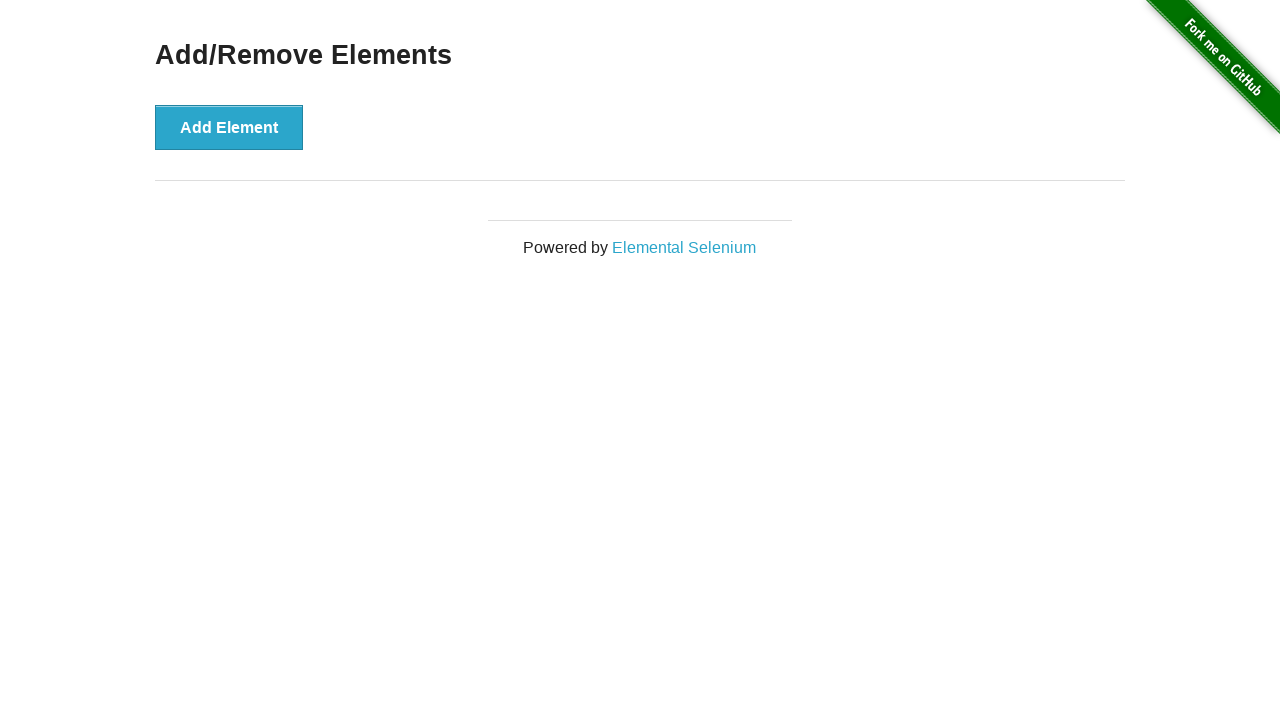